Tests drag and drop functionality by dragging the "Drag me" element and dropping it onto the "Drop here" target area, then verifies the text changes to "Dropped!"

Starting URL: https://demoqa.com/droppable

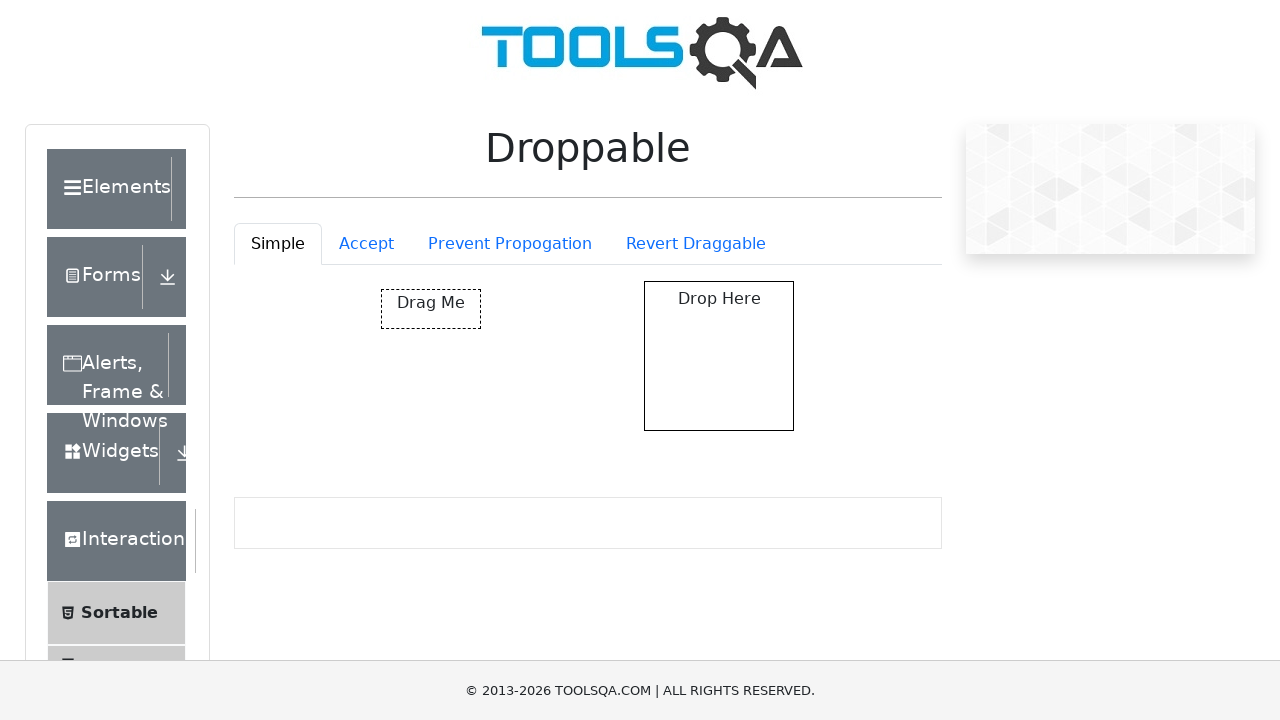

Located the draggable 'Drag me' element
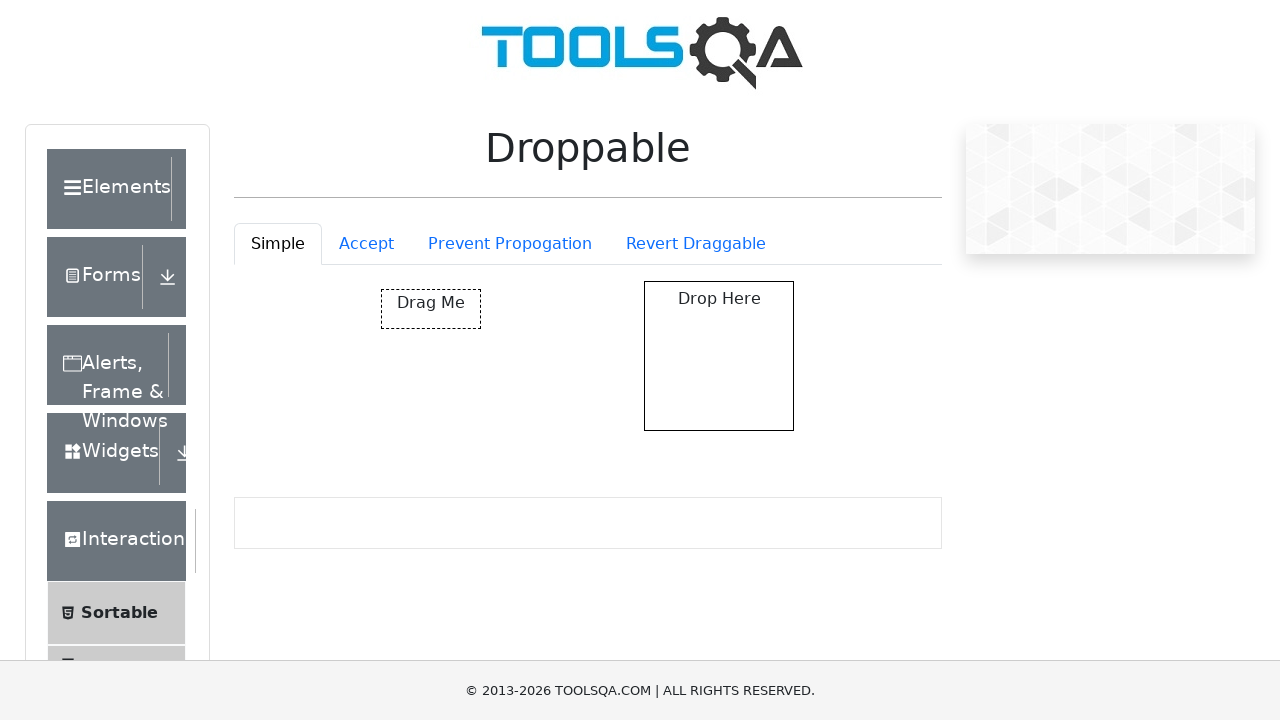

Located the drop target 'Drop here' area
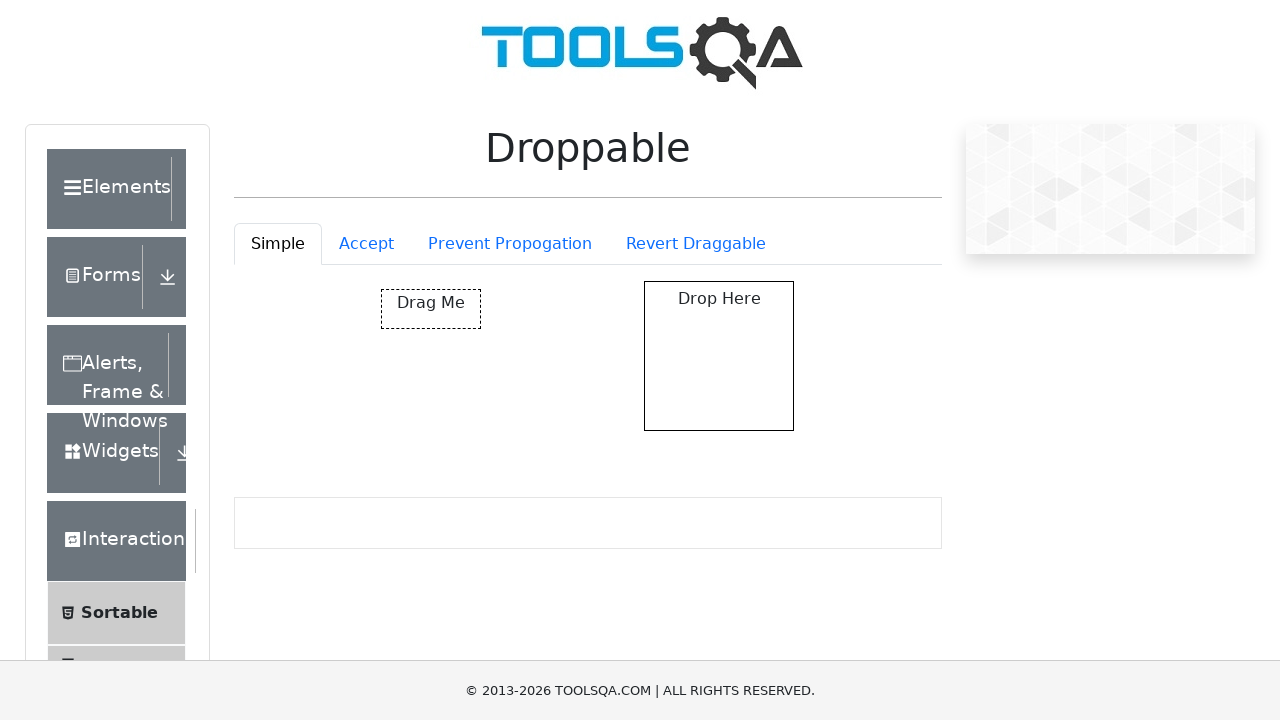

Dragged the 'Drag me' element and dropped it onto the target area at (719, 356)
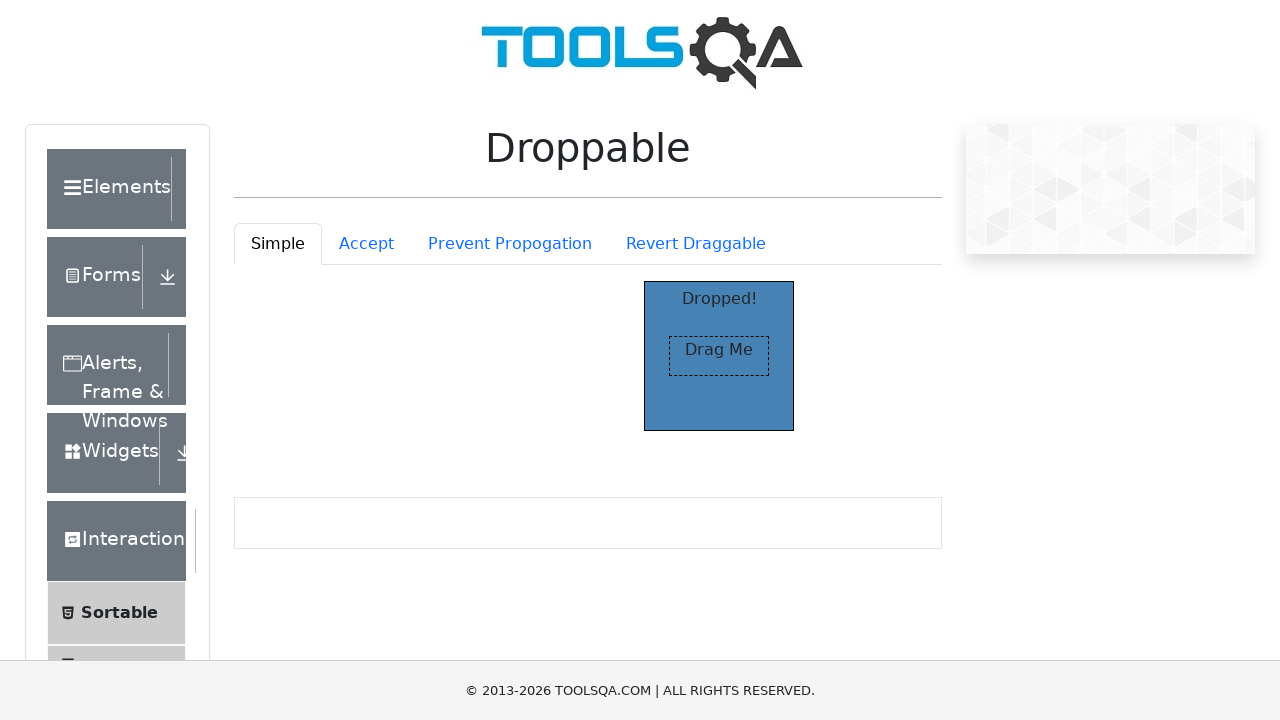

Located the 'Dropped!' confirmation text
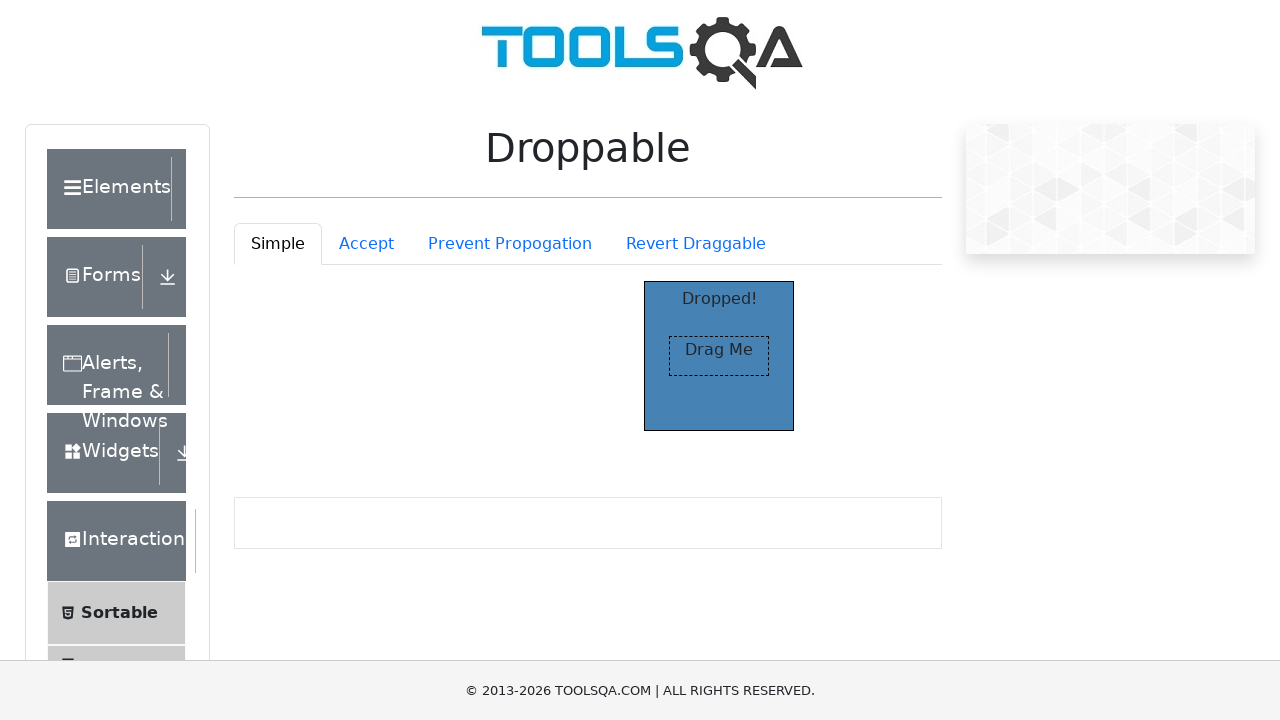

Verified that the drop target text changed to 'Dropped!'
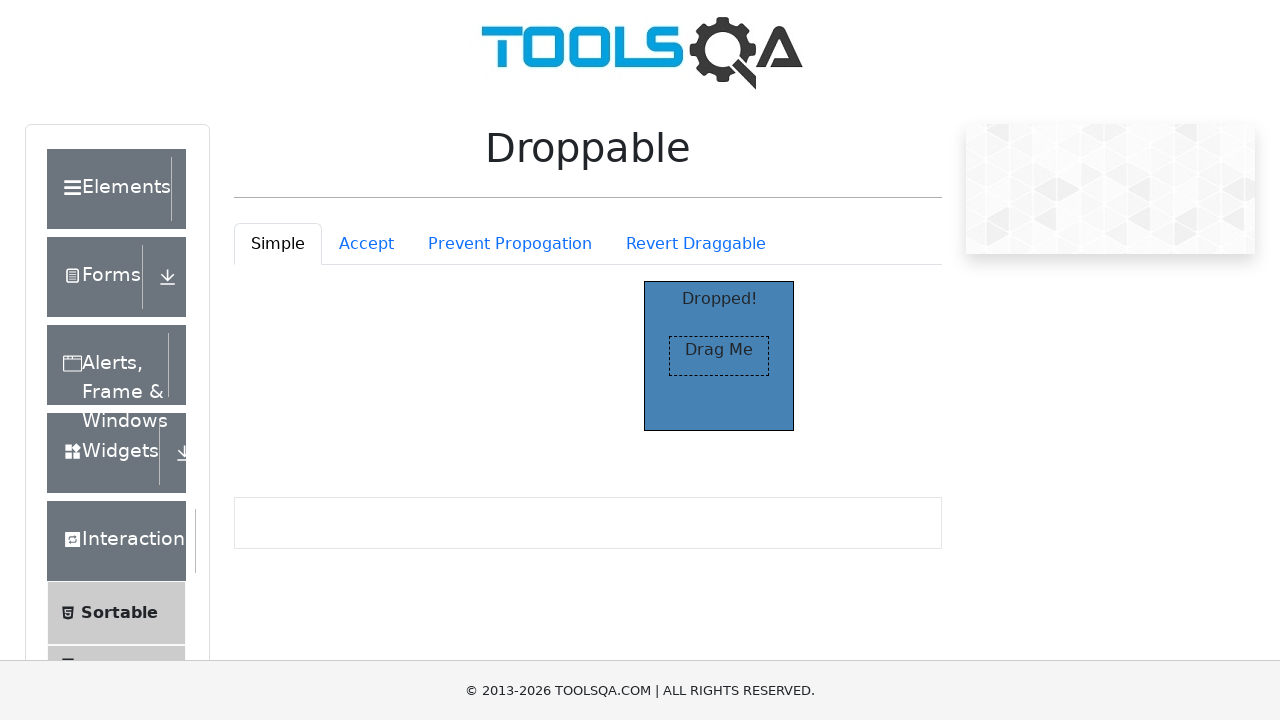

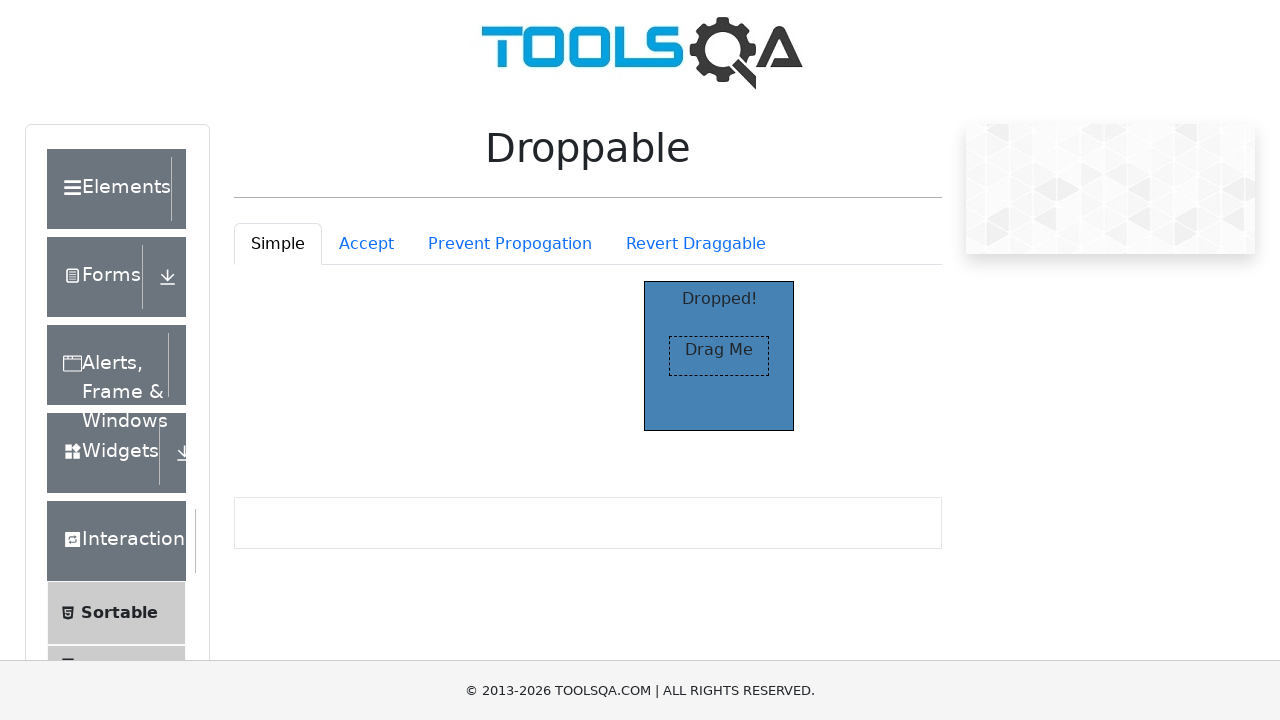